Tests 3ddd.ru navigation by clicking on 3D Models button and verifying URL change

Starting URL: https://3ddd.ru/

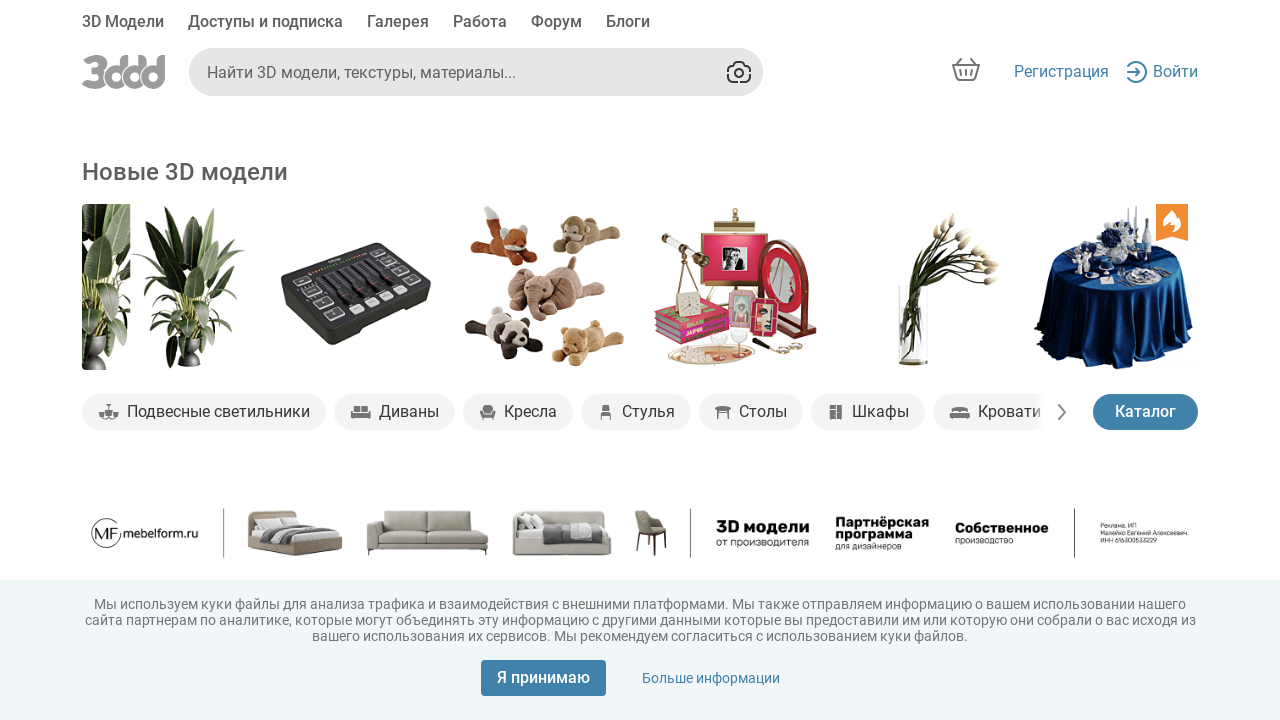

Clicked on 3D Models button at (123, 24) on xpath=//*[text()='3D Модели']
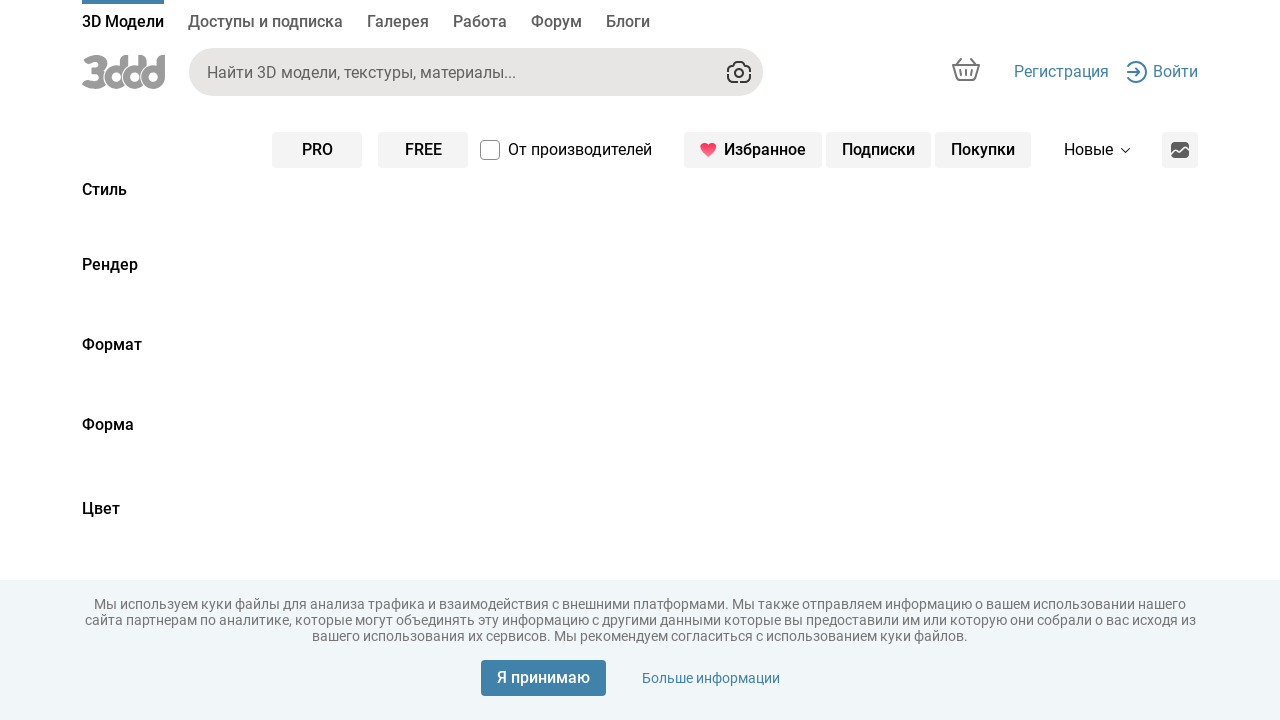

Waited for navigation to 3D Models page
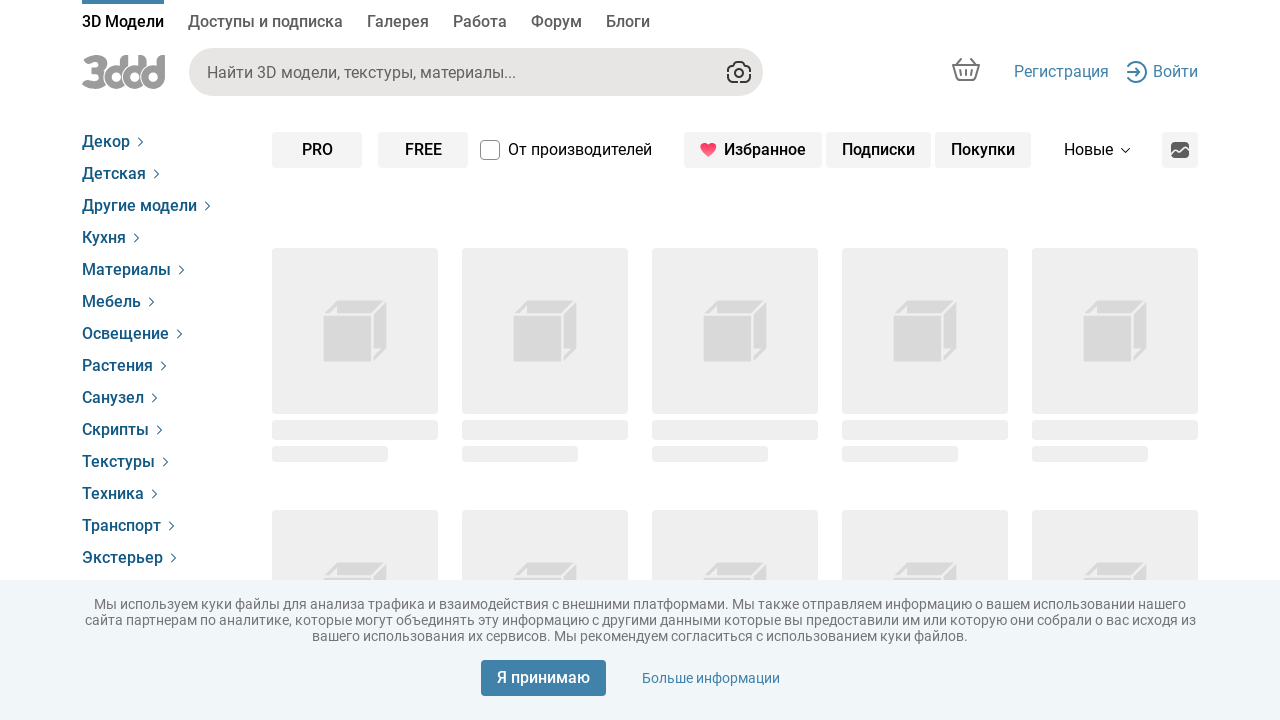

Verified URL changed to https://3ddd.ru/3dmodels
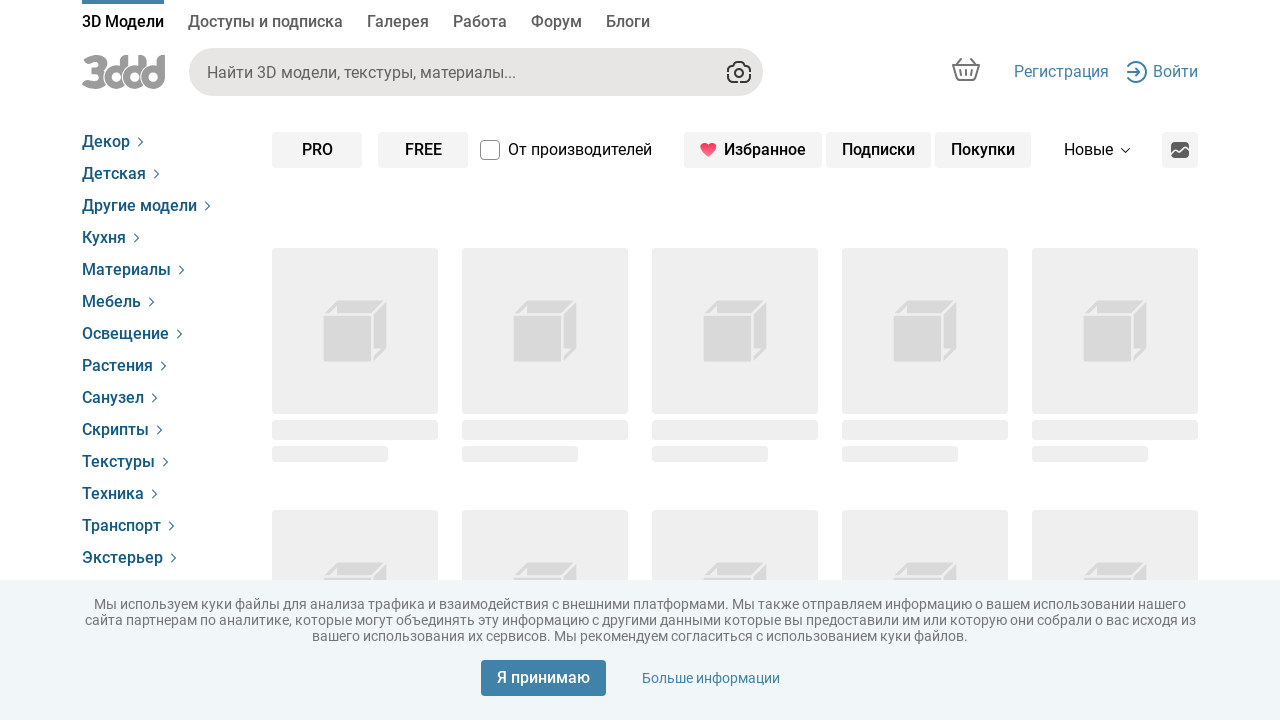

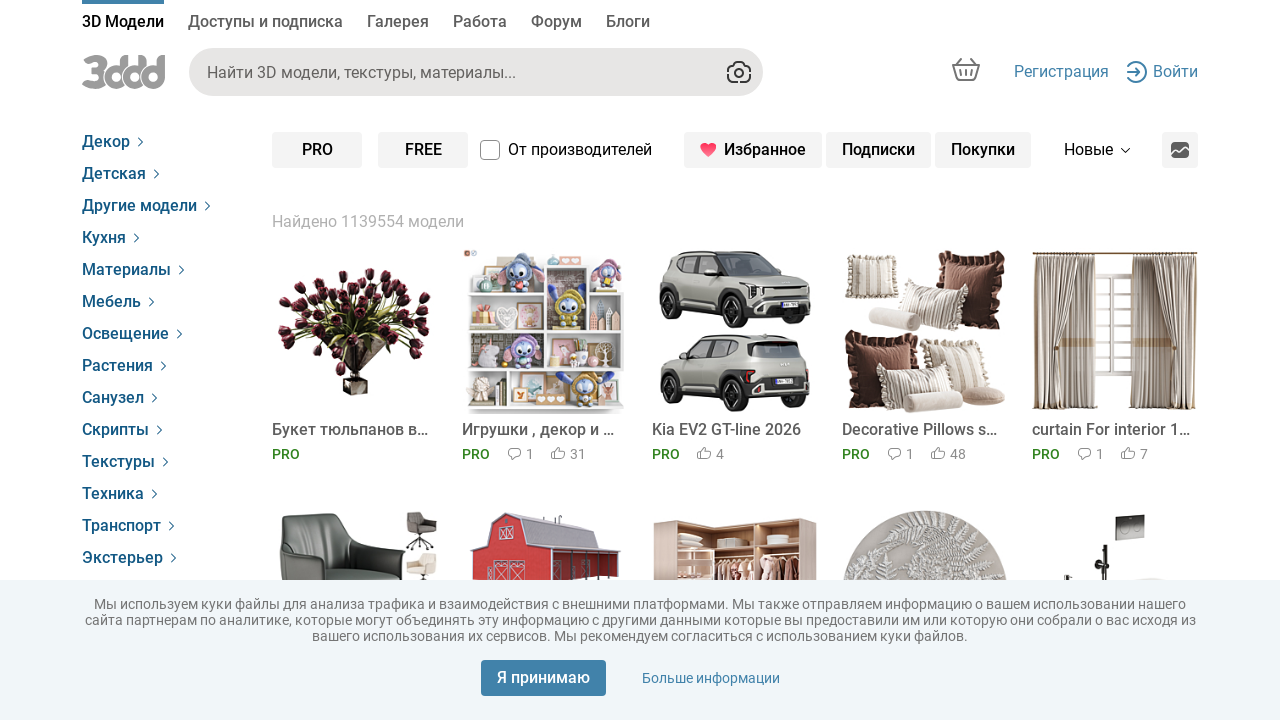